Tests Python.org search functionality by searching for "pycon" and verifying results are displayed

Starting URL: http://www.python.org

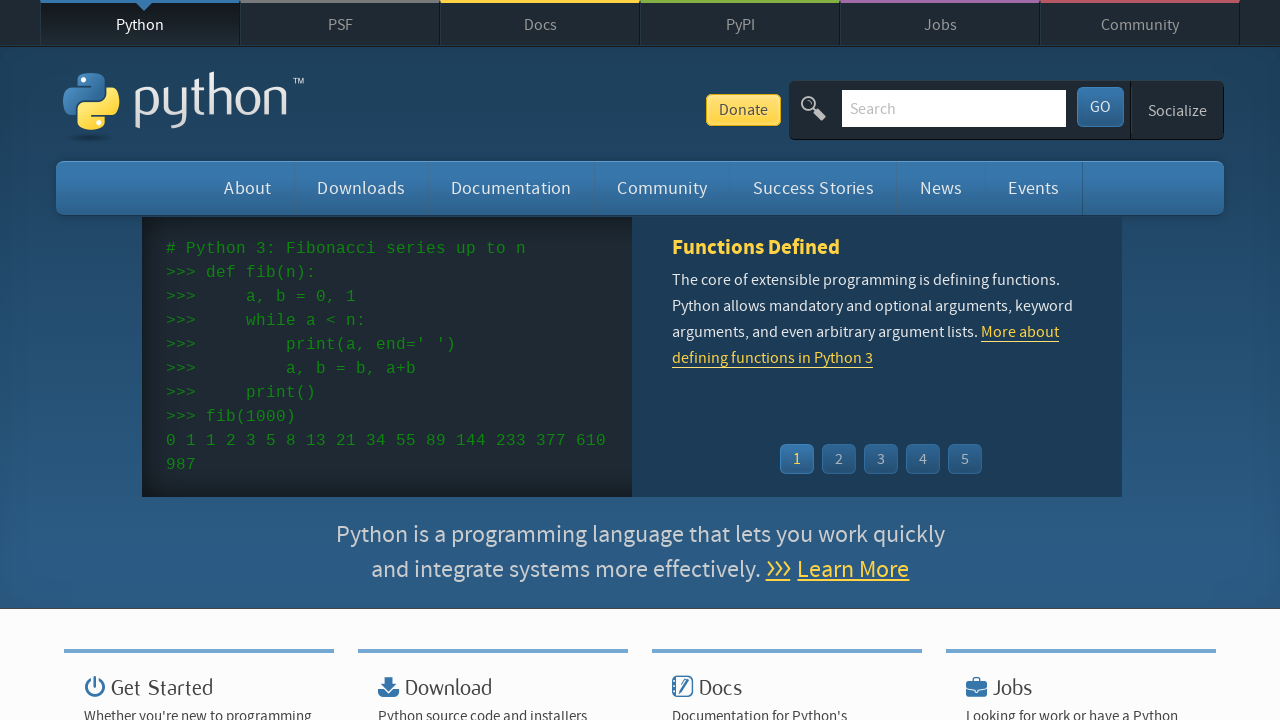

Located search input field with name 'q'
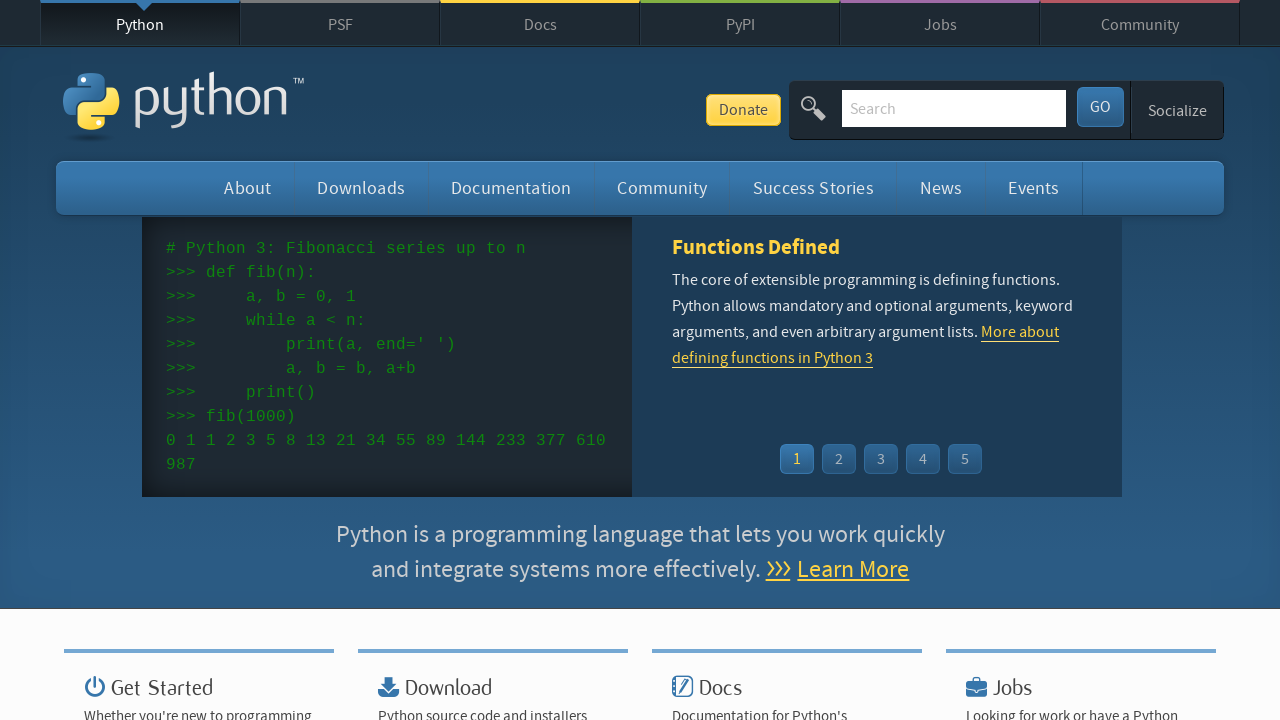

Cleared search input field on input[name='q']
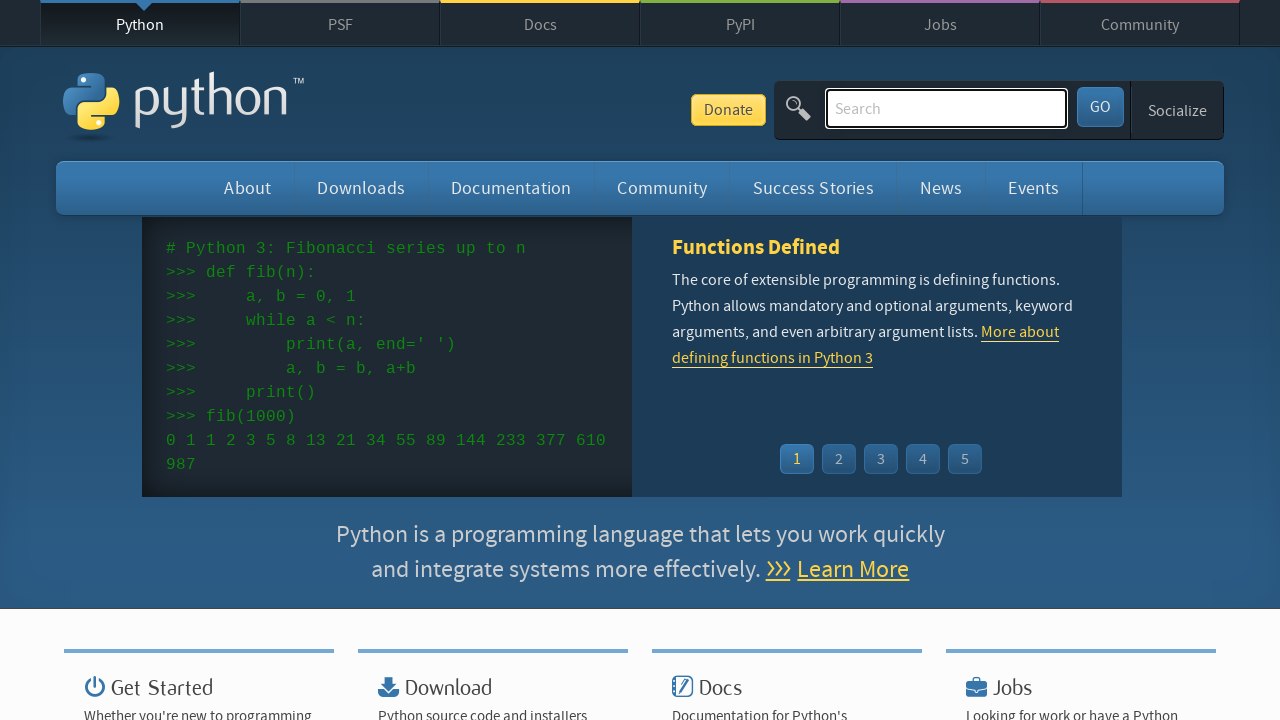

Filled search input with 'pycon' on input[name='q']
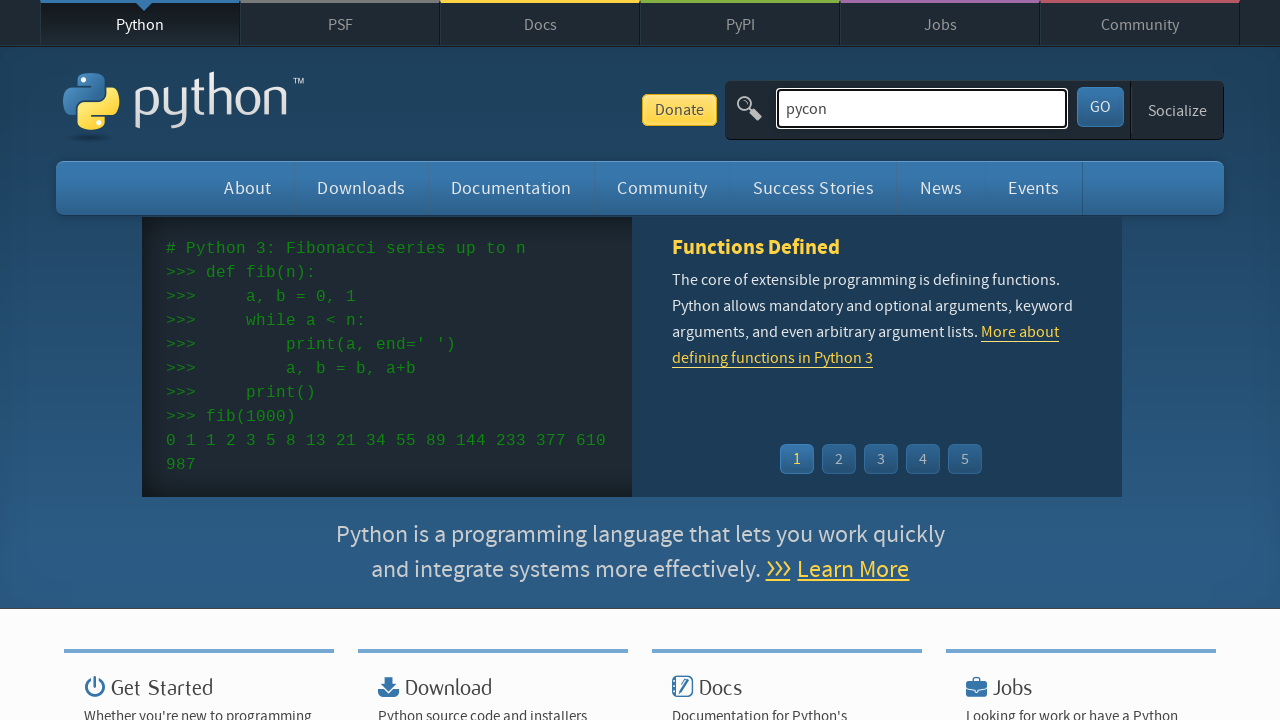

Pressed Enter to submit search for 'pycon' on input[name='q']
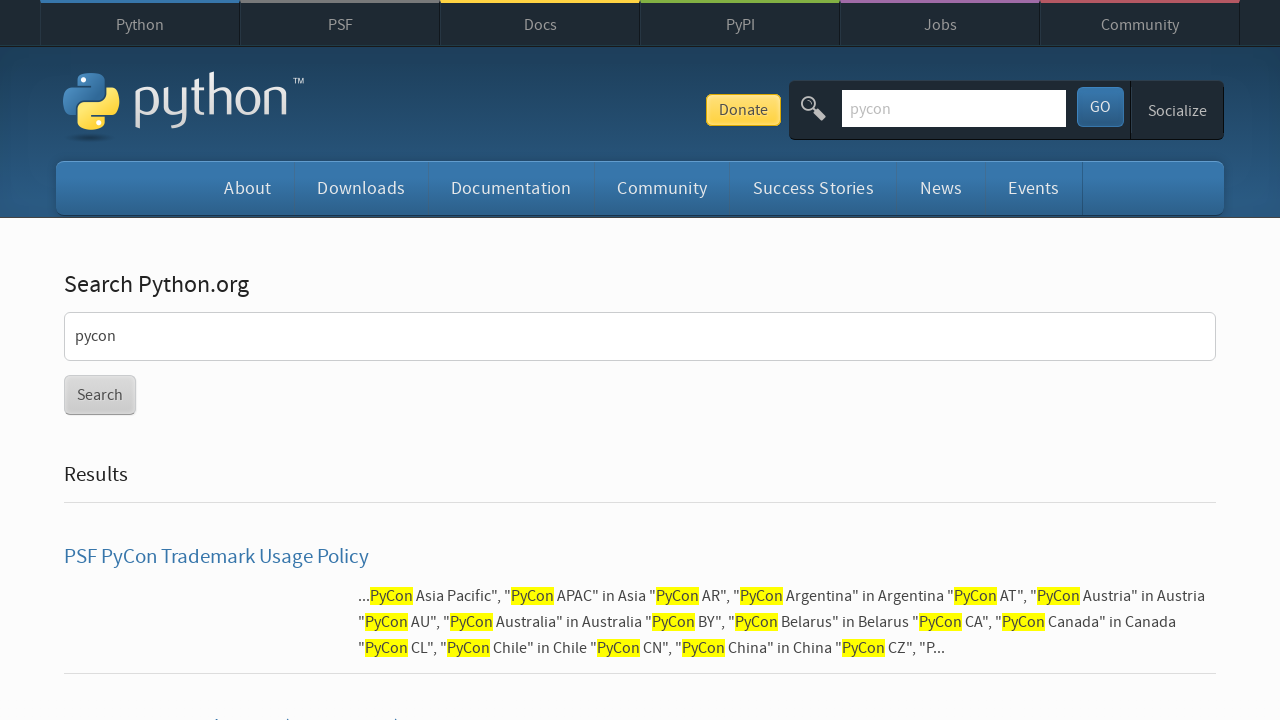

Waited for page to reach networkidle state
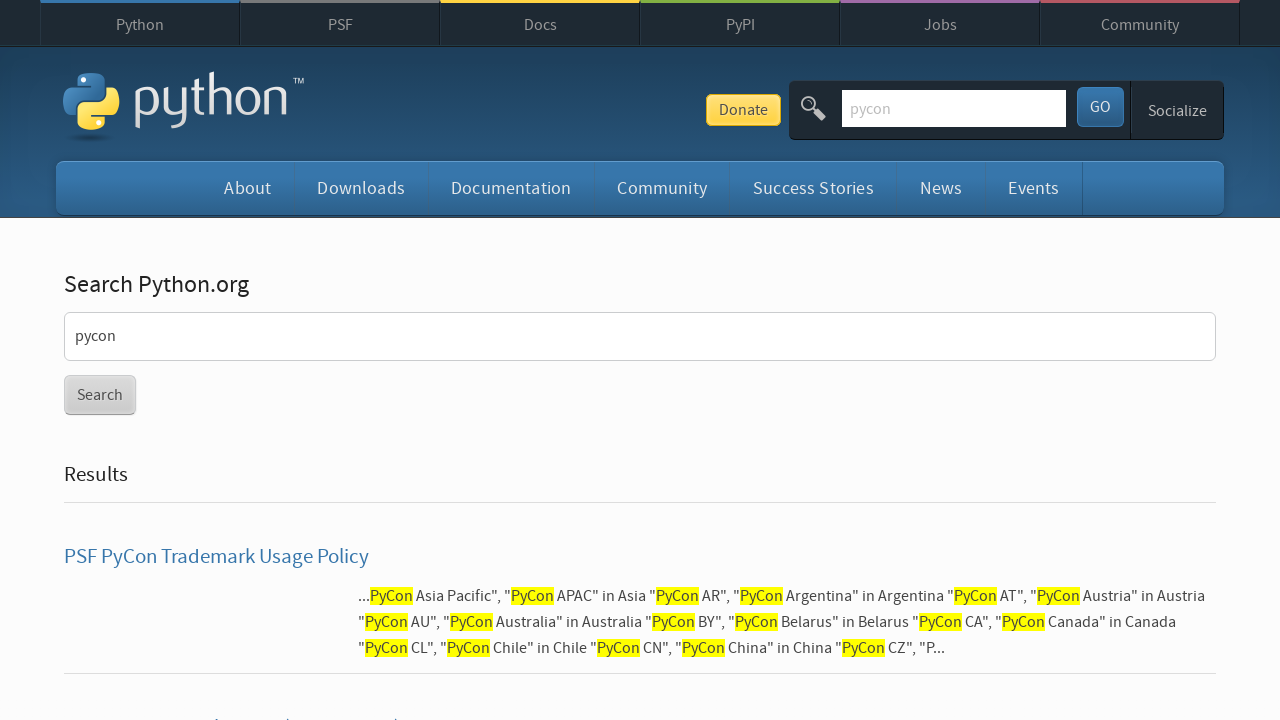

Verified that search results are displayed (no 'No results' message found)
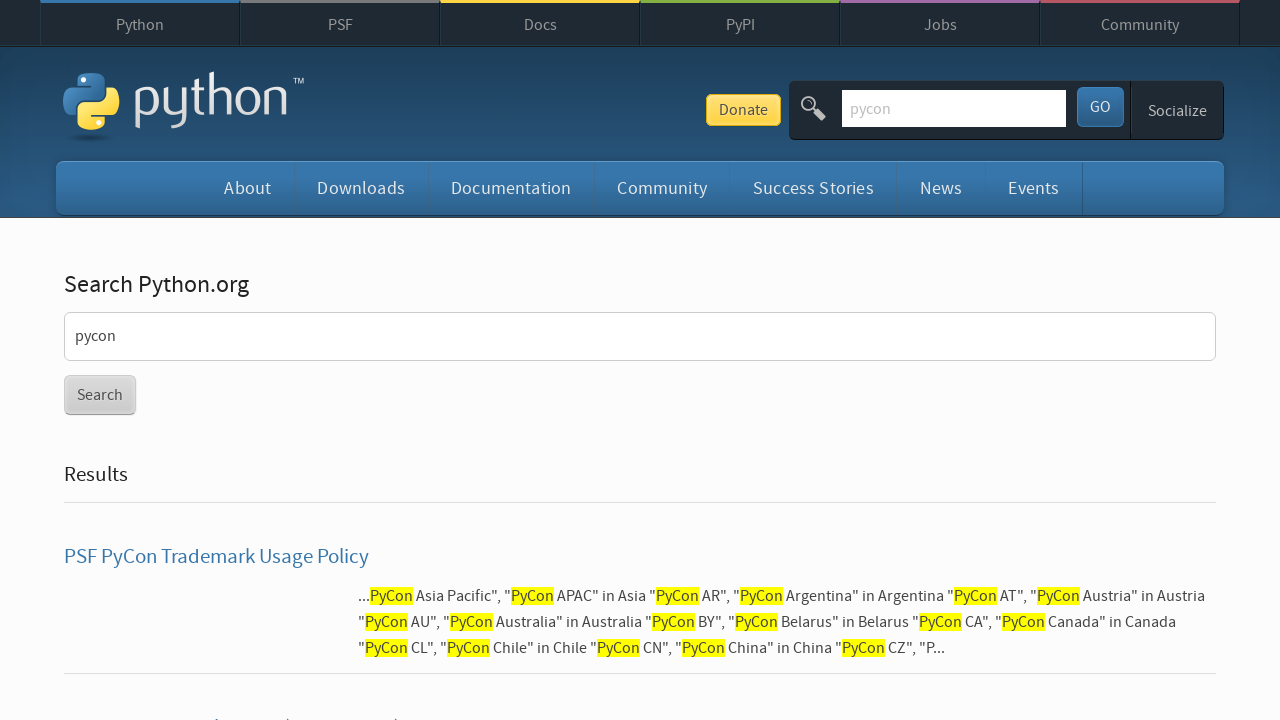

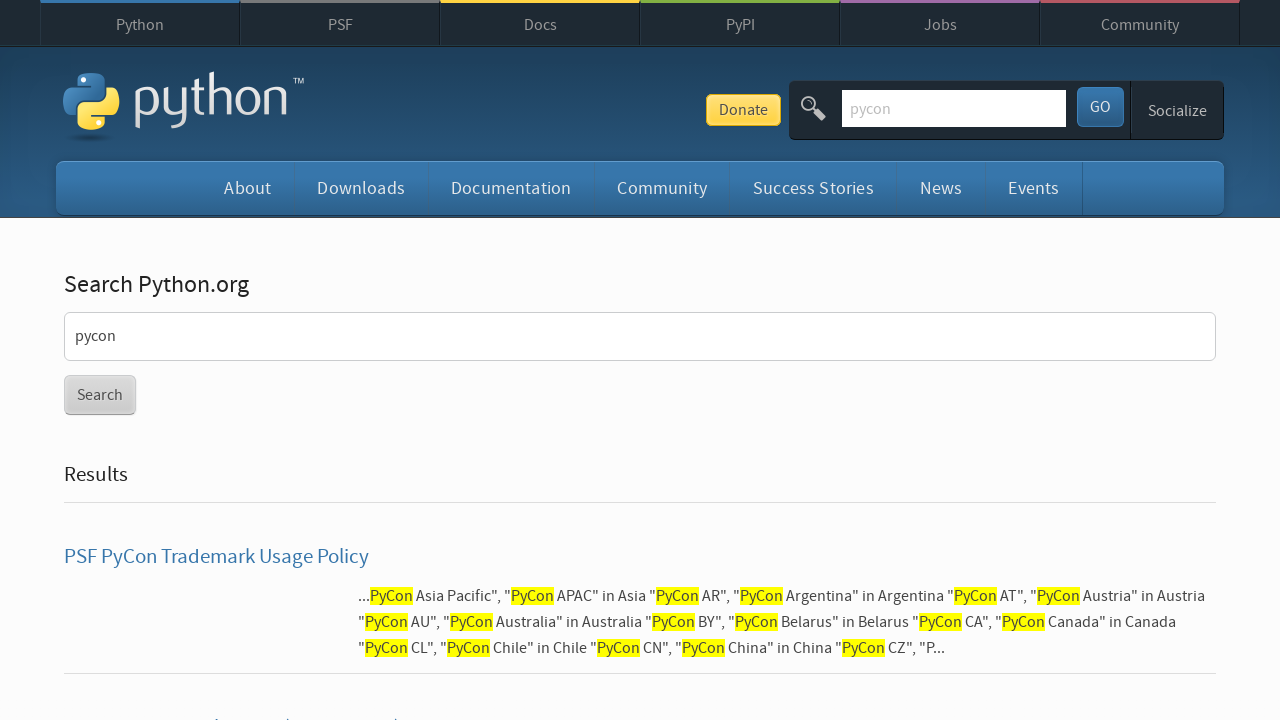